Tests dynamic content loading by clicking a start button and waiting for hidden content to become visible

Starting URL: https://the-internet.herokuapp.com/dynamic_loading/1

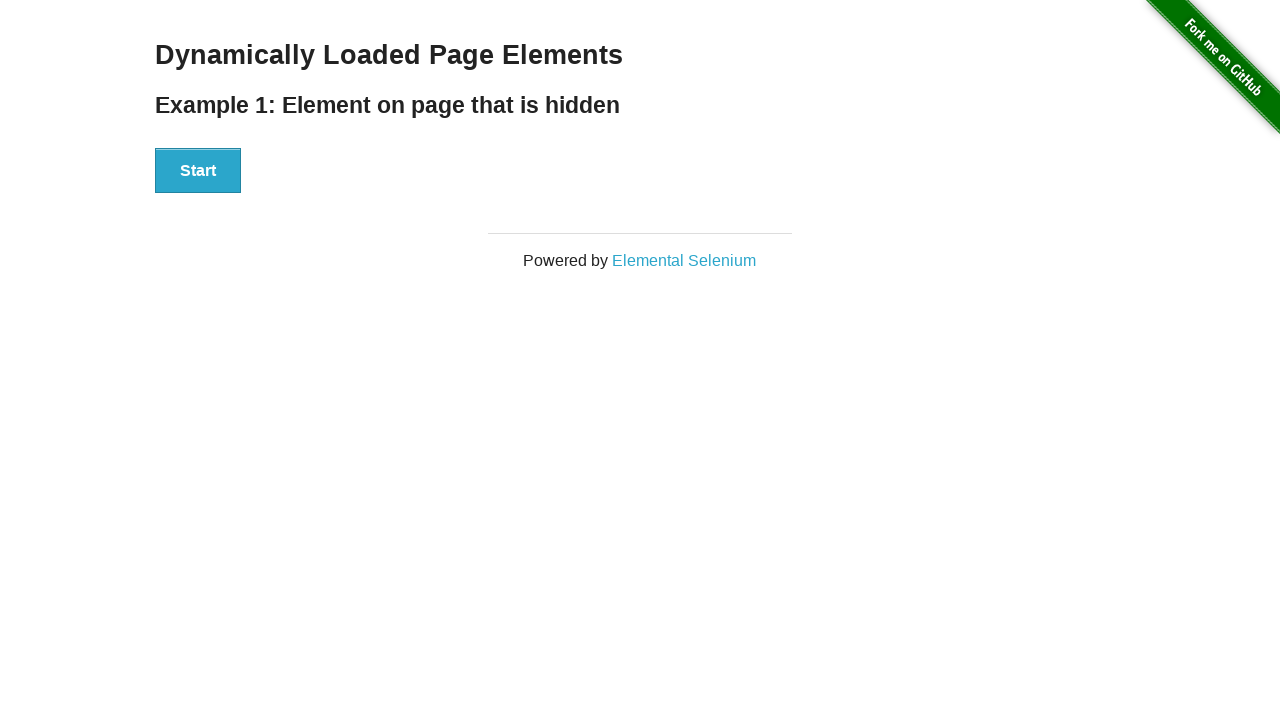

Clicked Start button to trigger dynamic content loading at (198, 171) on xpath=//button[contains(text(),'Start')]
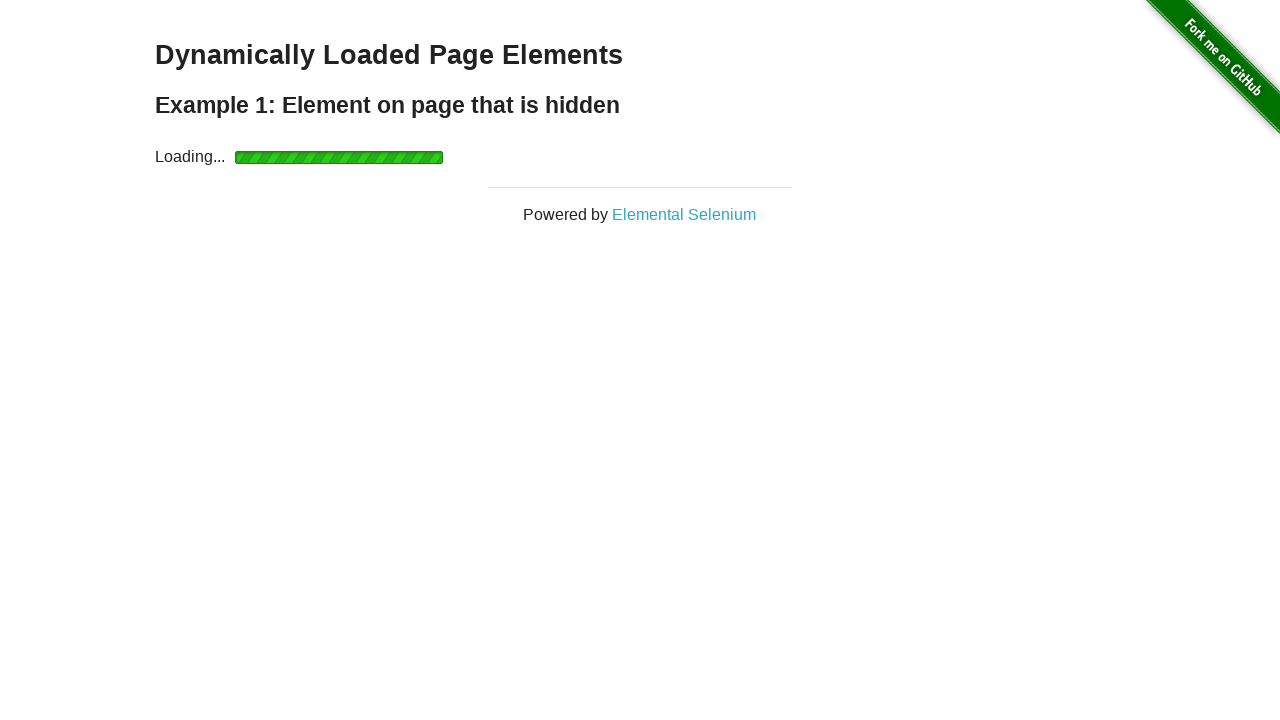

Waited for and confirmed 'Hello World!' content became visible
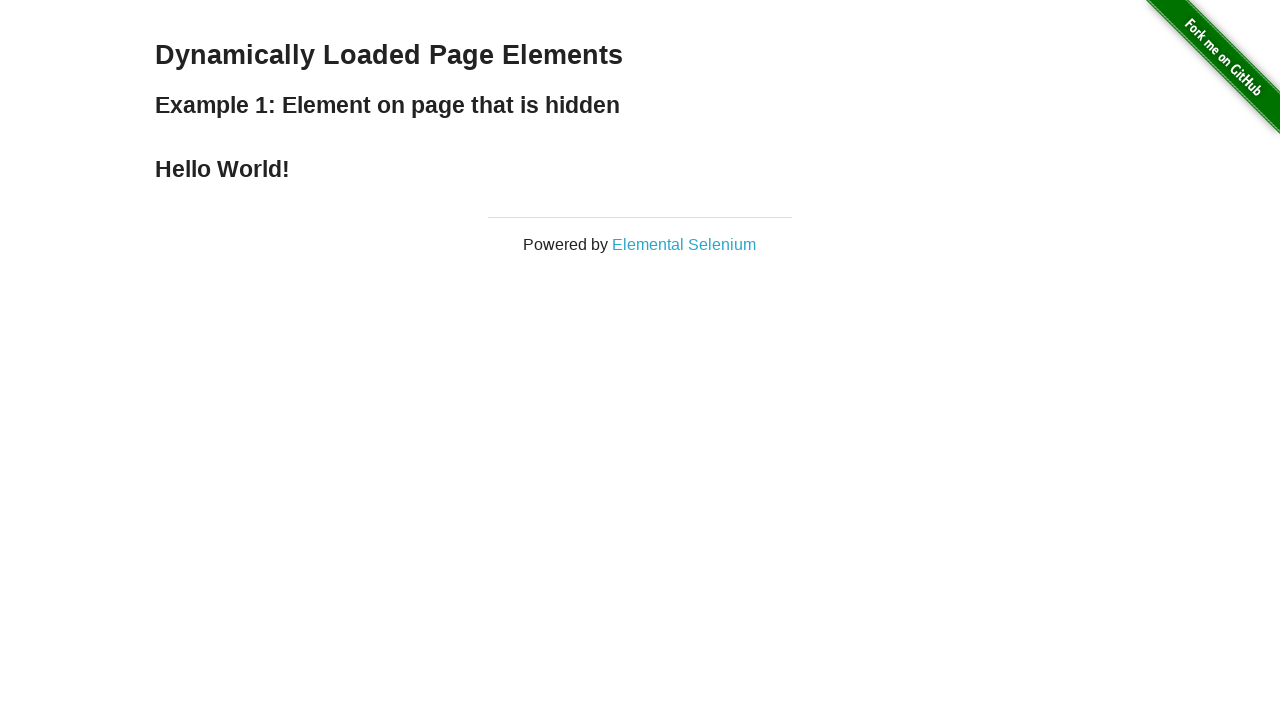

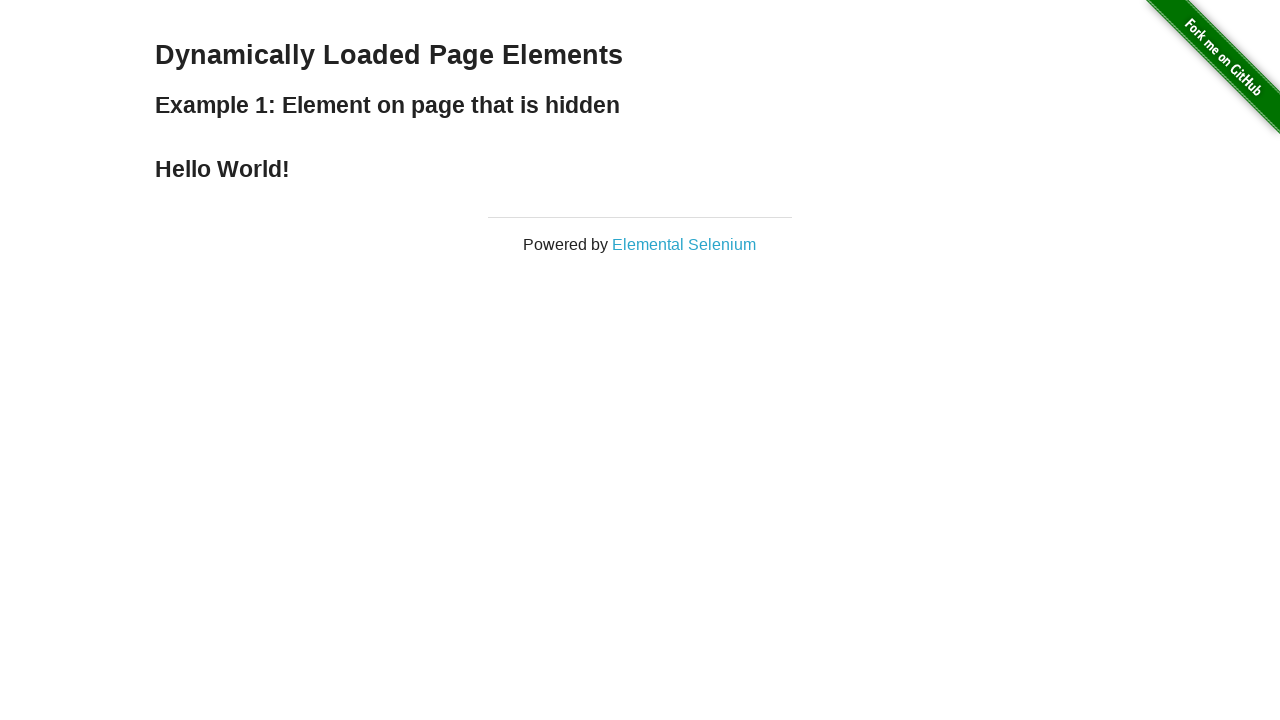